Tests browser back button navigation through different filter views (All, Active, Completed).

Starting URL: https://demo.playwright.dev/todomvc

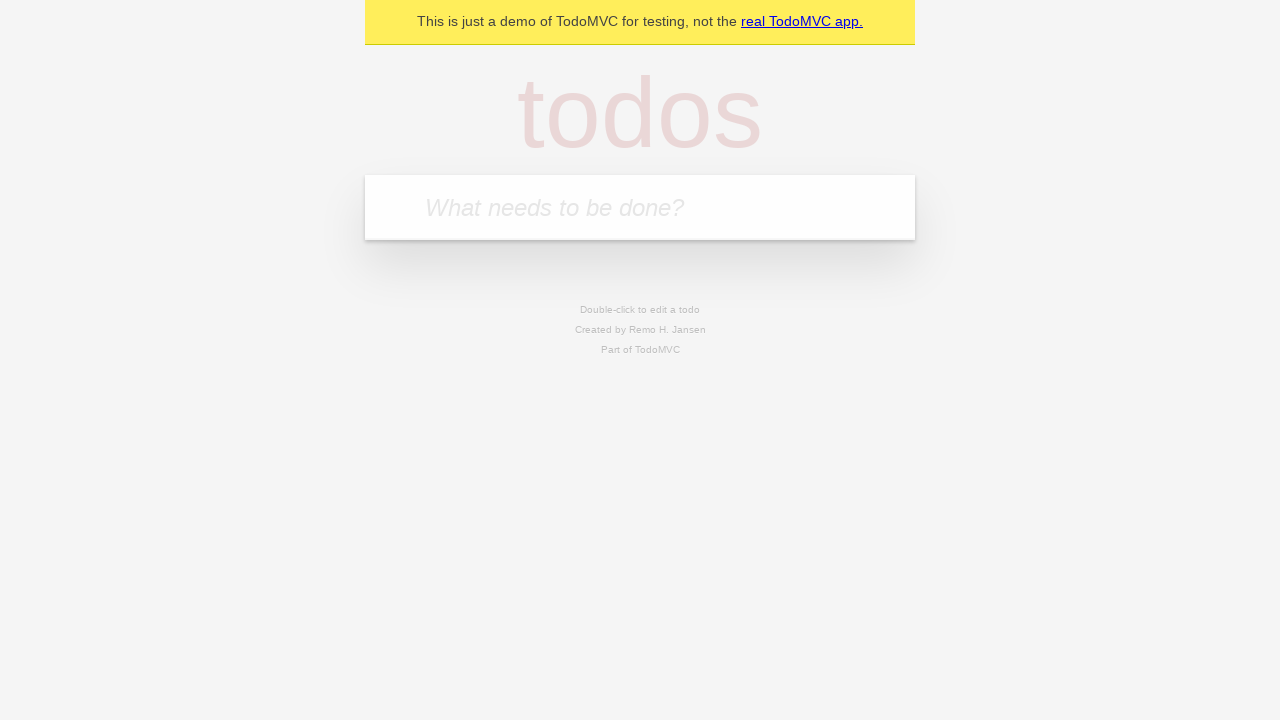

Filled input field with 'buy some cheese' on internal:attr=[placeholder="What needs to be done?"i]
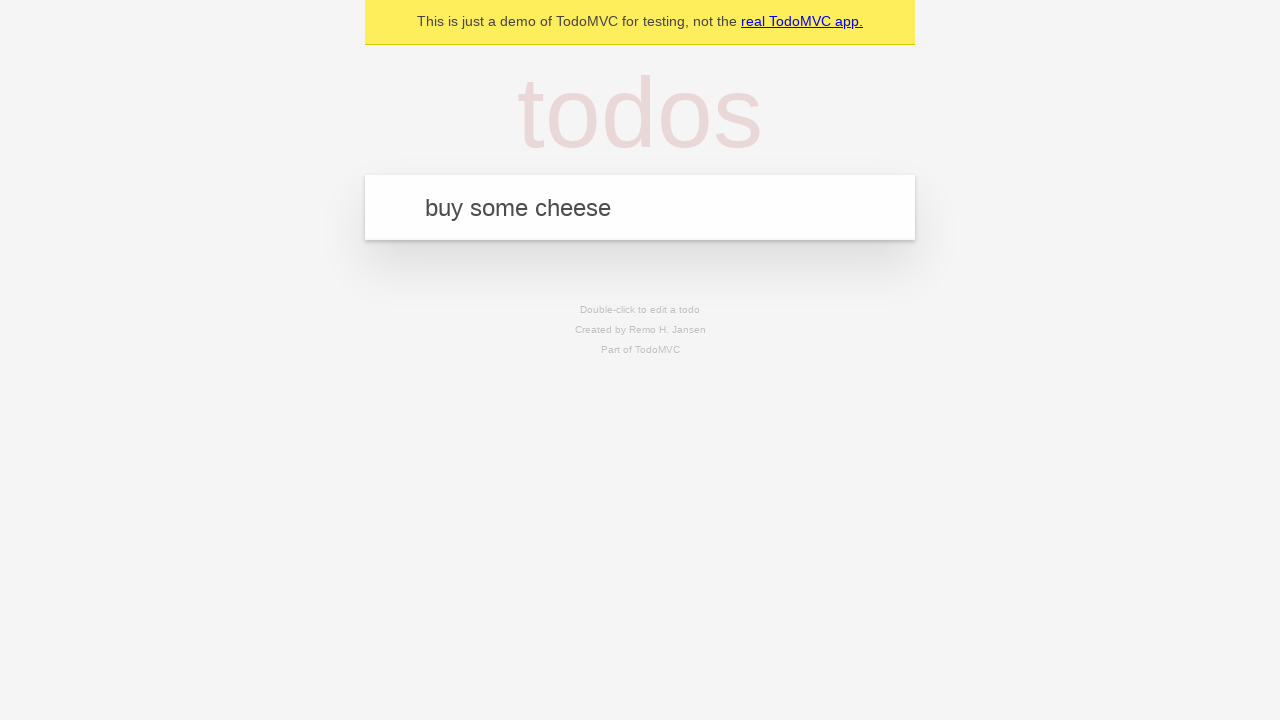

Pressed Enter to create first todo on internal:attr=[placeholder="What needs to be done?"i]
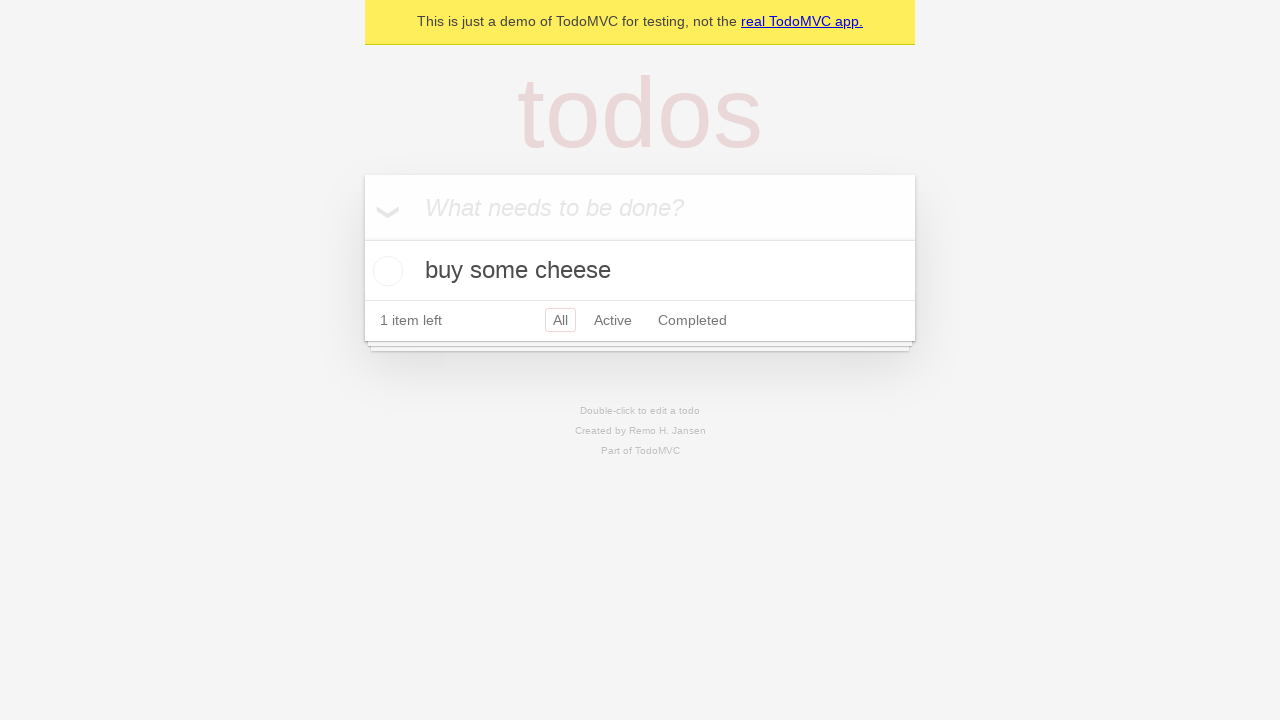

Filled input field with 'feed the cat' on internal:attr=[placeholder="What needs to be done?"i]
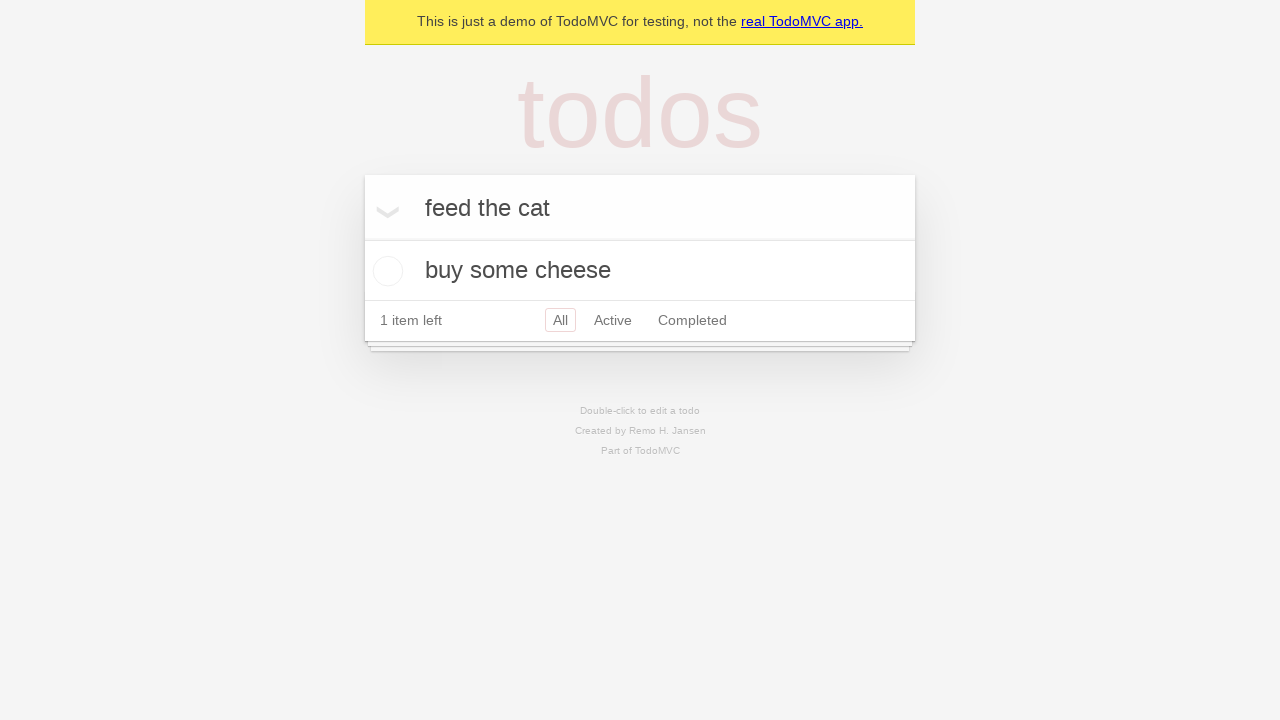

Pressed Enter to create second todo on internal:attr=[placeholder="What needs to be done?"i]
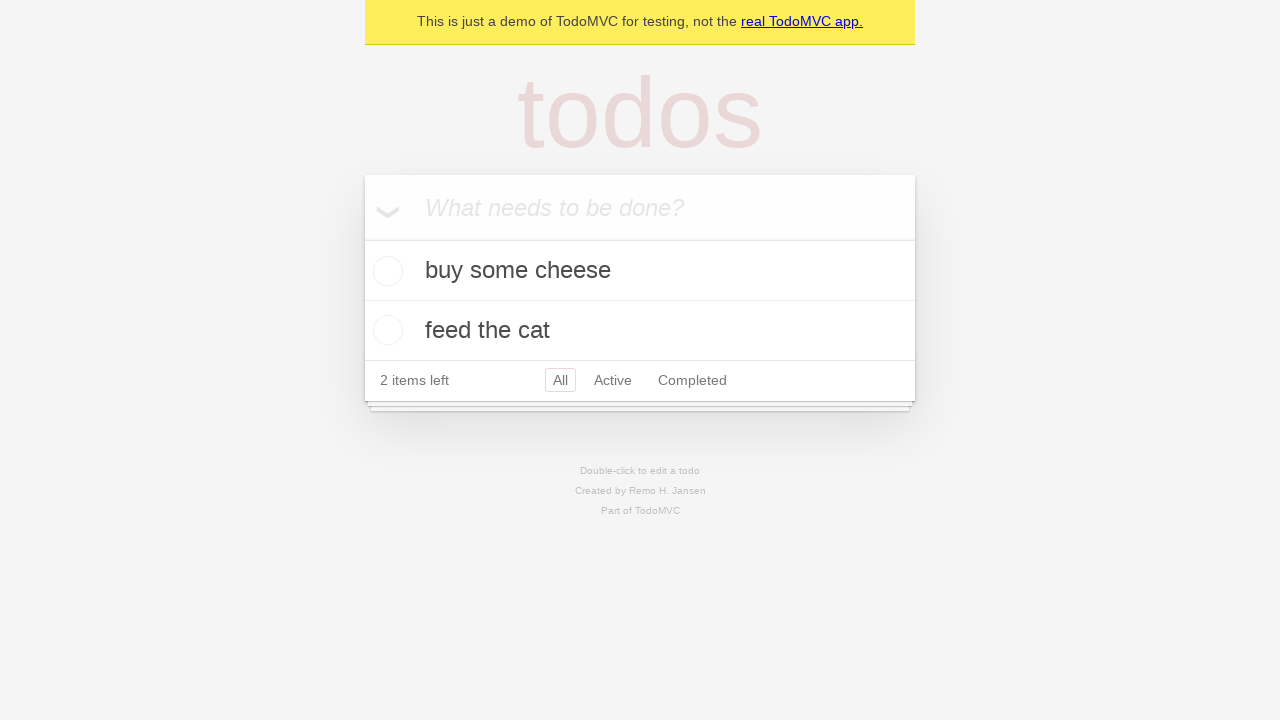

Filled input field with 'book a doctors appointment' on internal:attr=[placeholder="What needs to be done?"i]
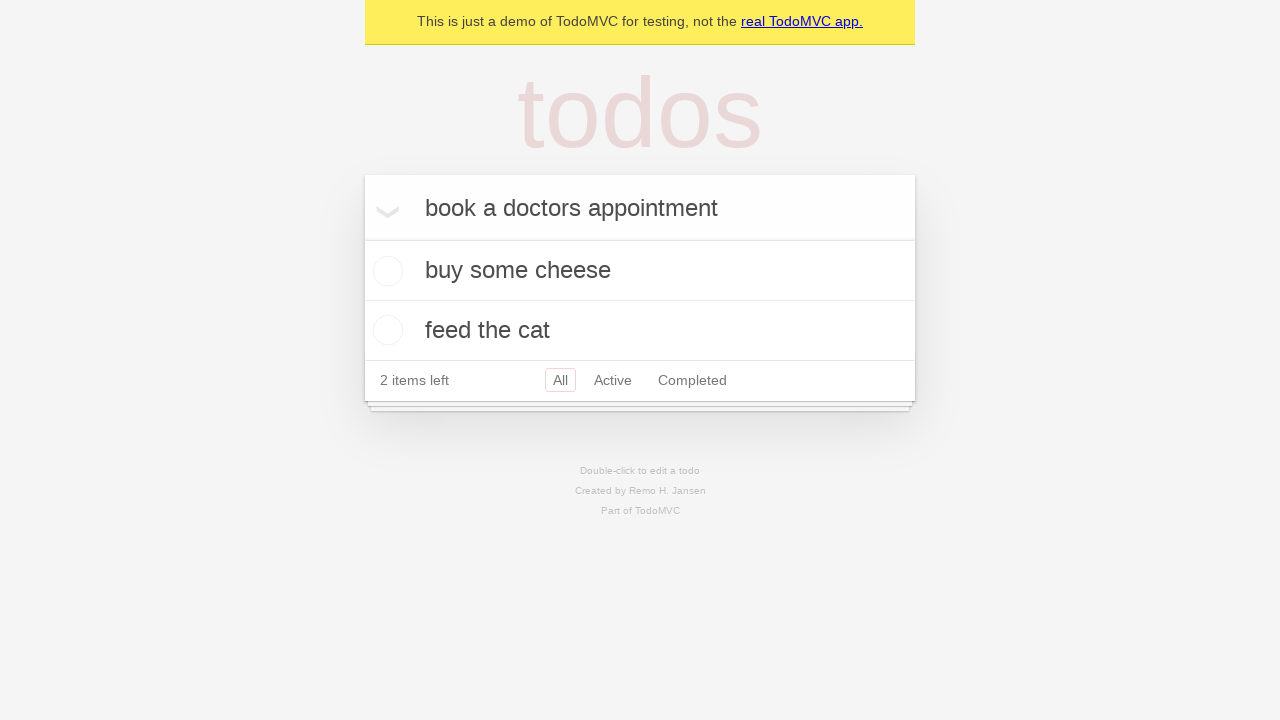

Pressed Enter to create third todo on internal:attr=[placeholder="What needs to be done?"i]
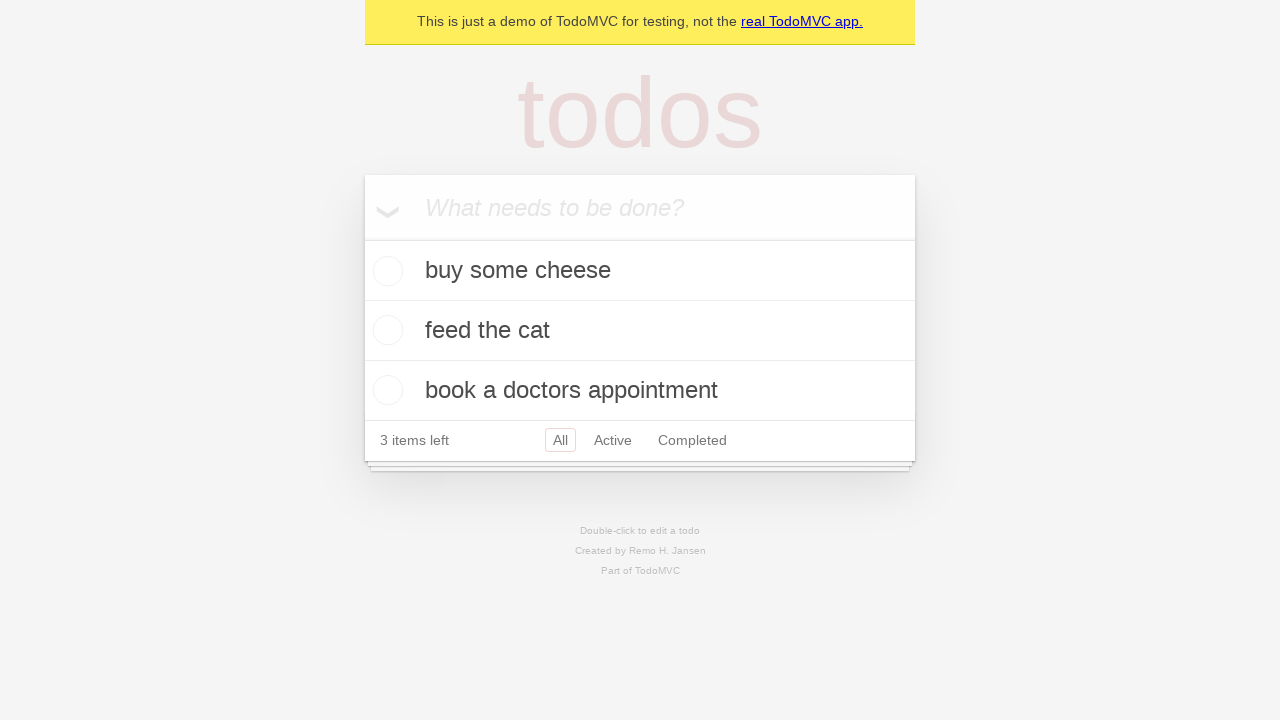

Checked the checkbox for second todo to mark as completed at (385, 330) on internal:testid=[data-testid="todo-item"s] >> nth=1 >> internal:role=checkbox
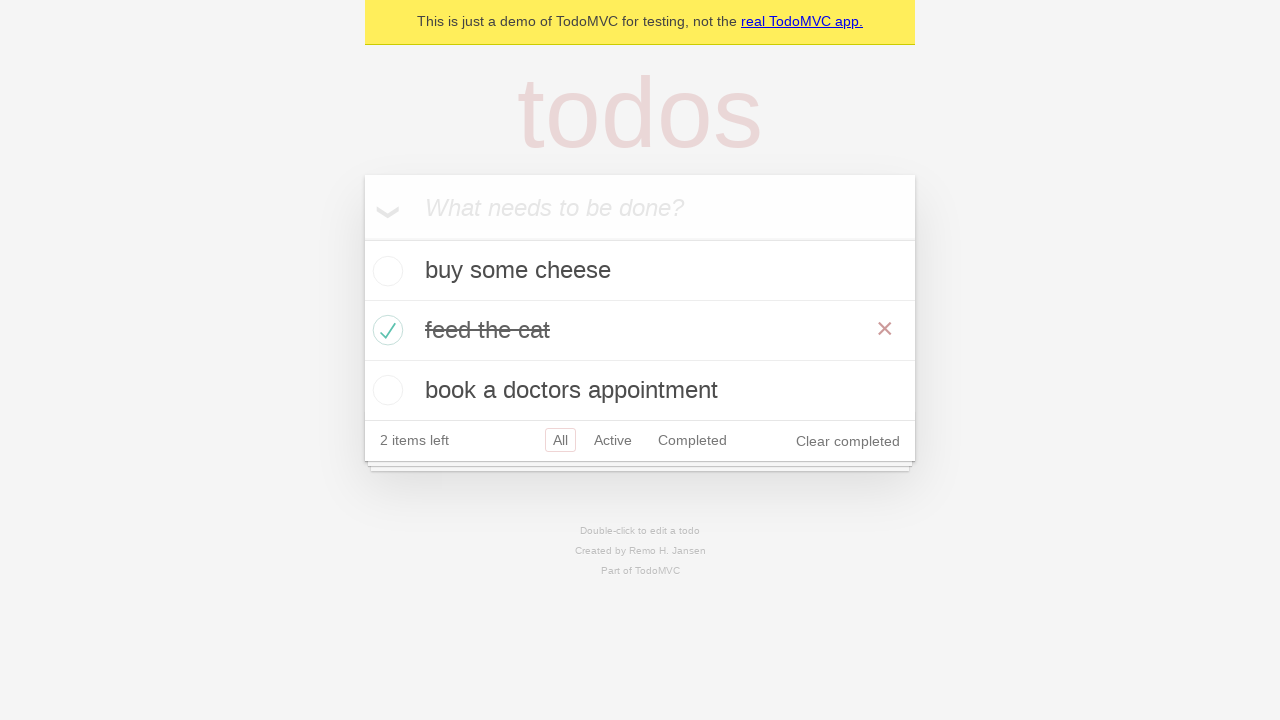

Clicked 'All' filter link to show all todos at (560, 440) on internal:role=link[name="All"i]
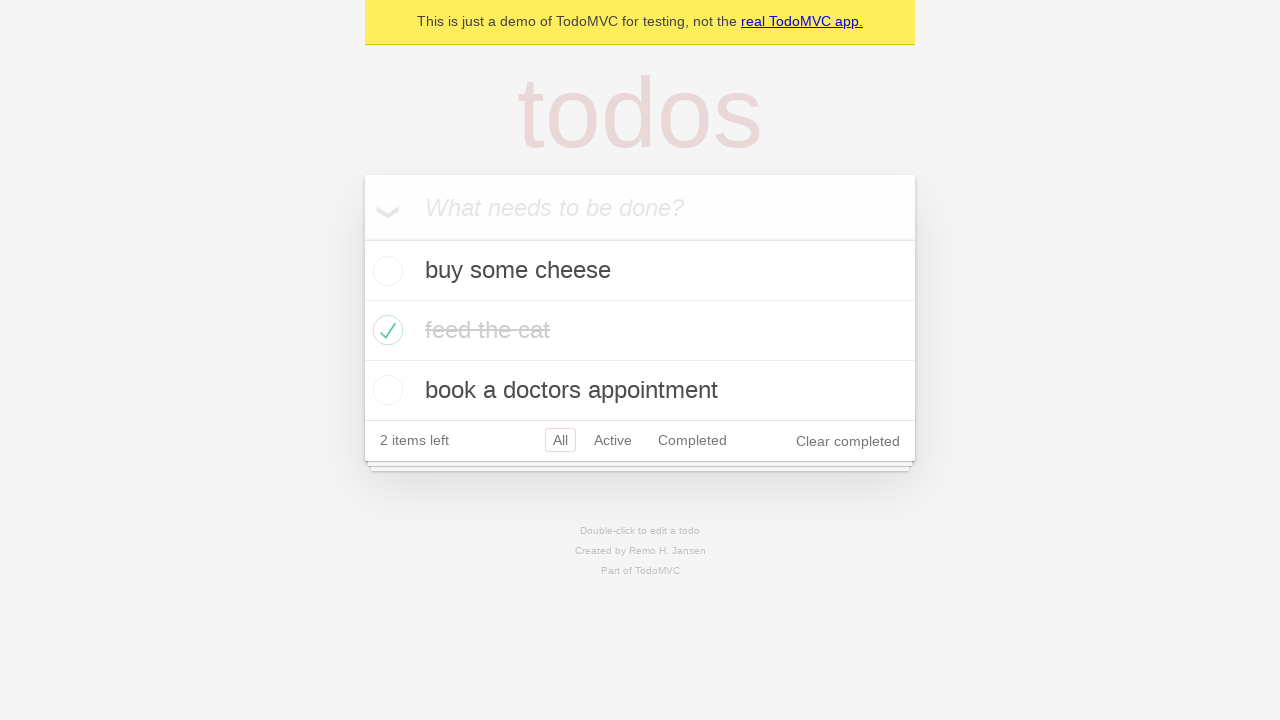

Clicked 'Active' filter link to show active todos only at (613, 440) on internal:role=link[name="Active"i]
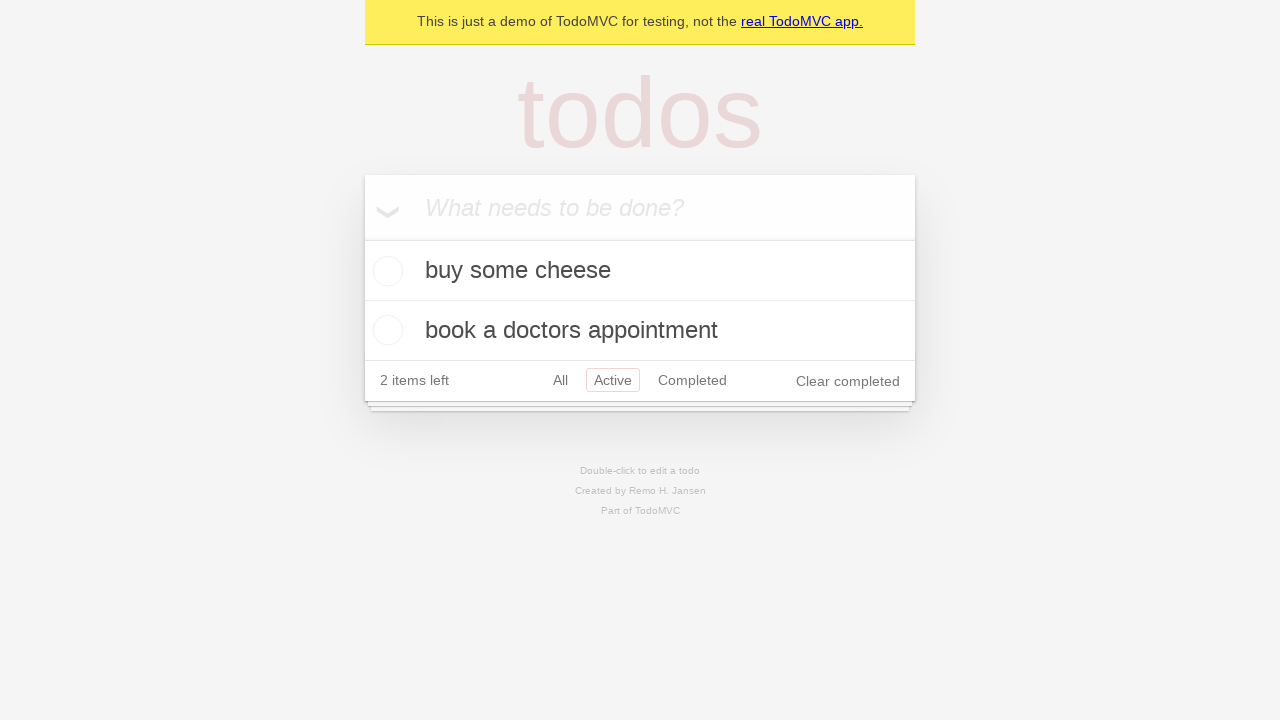

Clicked 'Completed' filter link to show completed todos only at (692, 380) on internal:role=link[name="Completed"i]
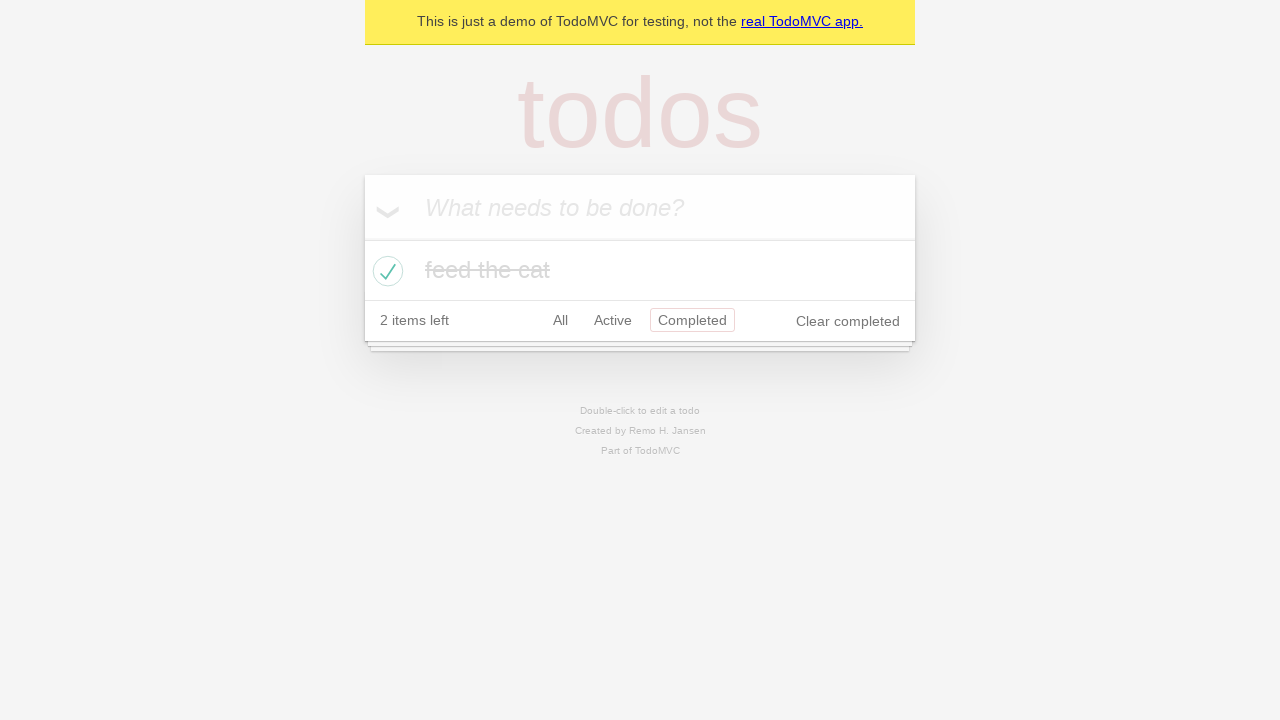

Navigated back to 'Active' filter view
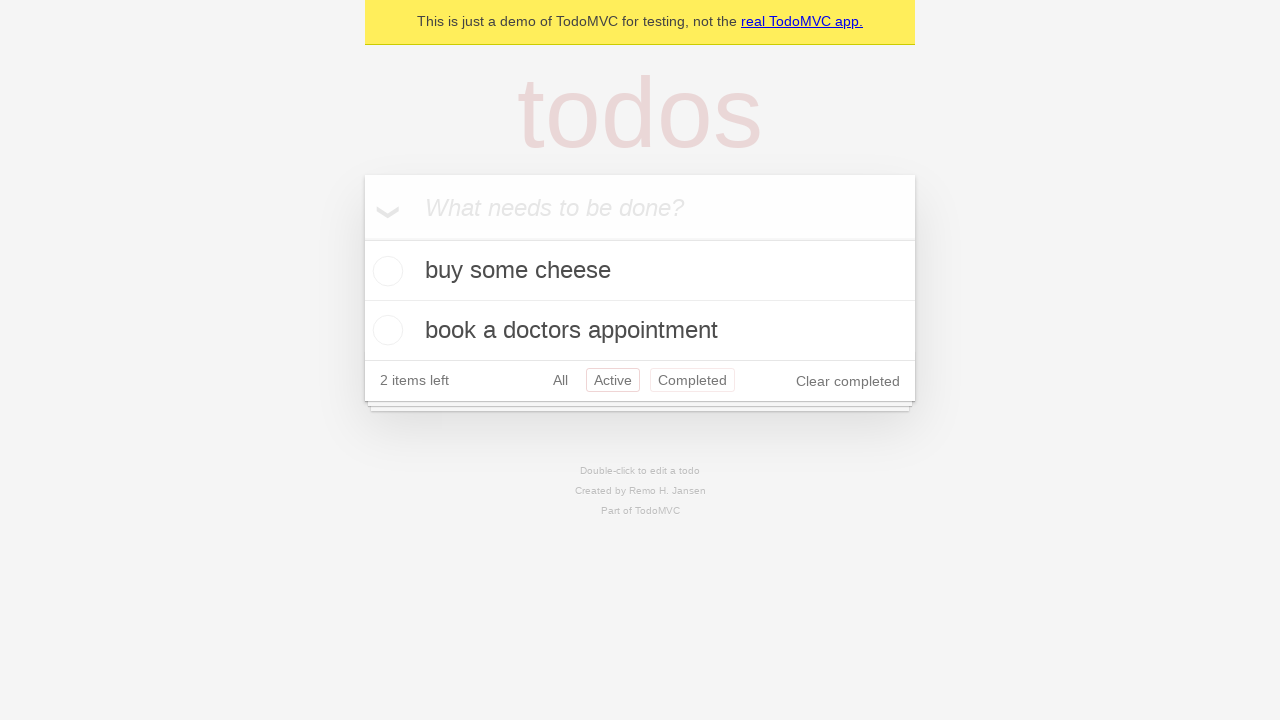

Navigated back to 'All' filter view
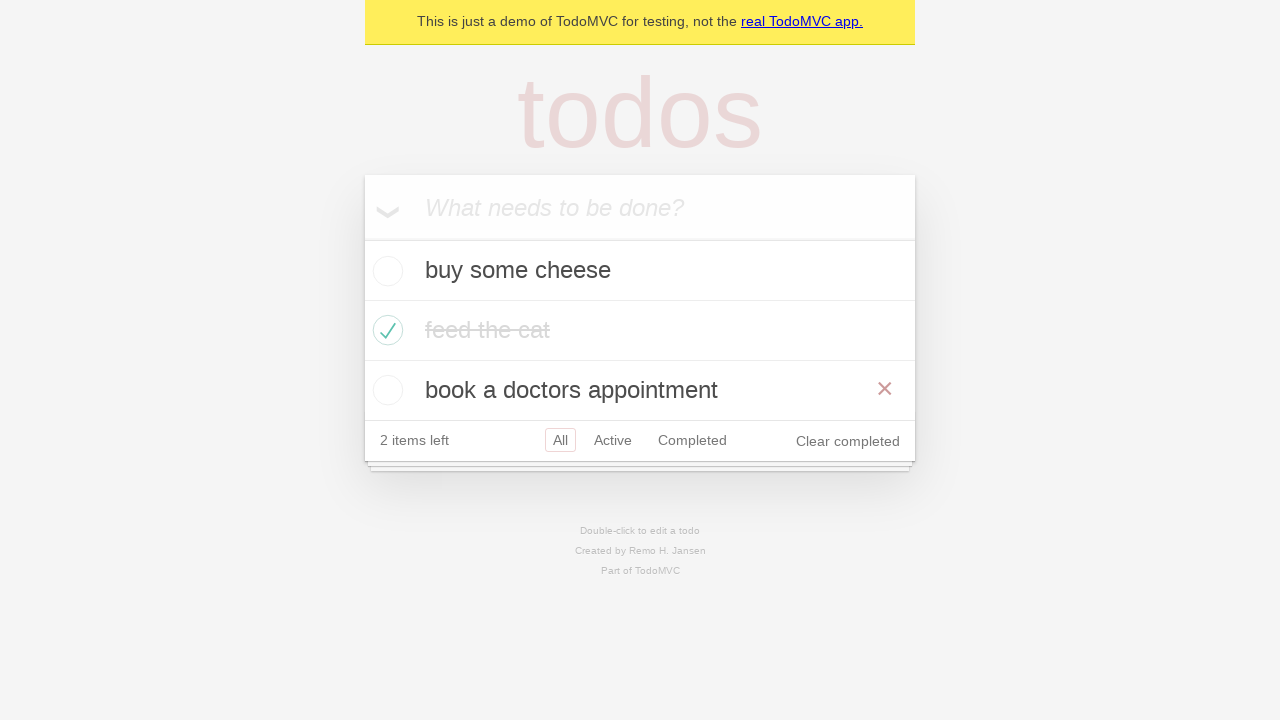

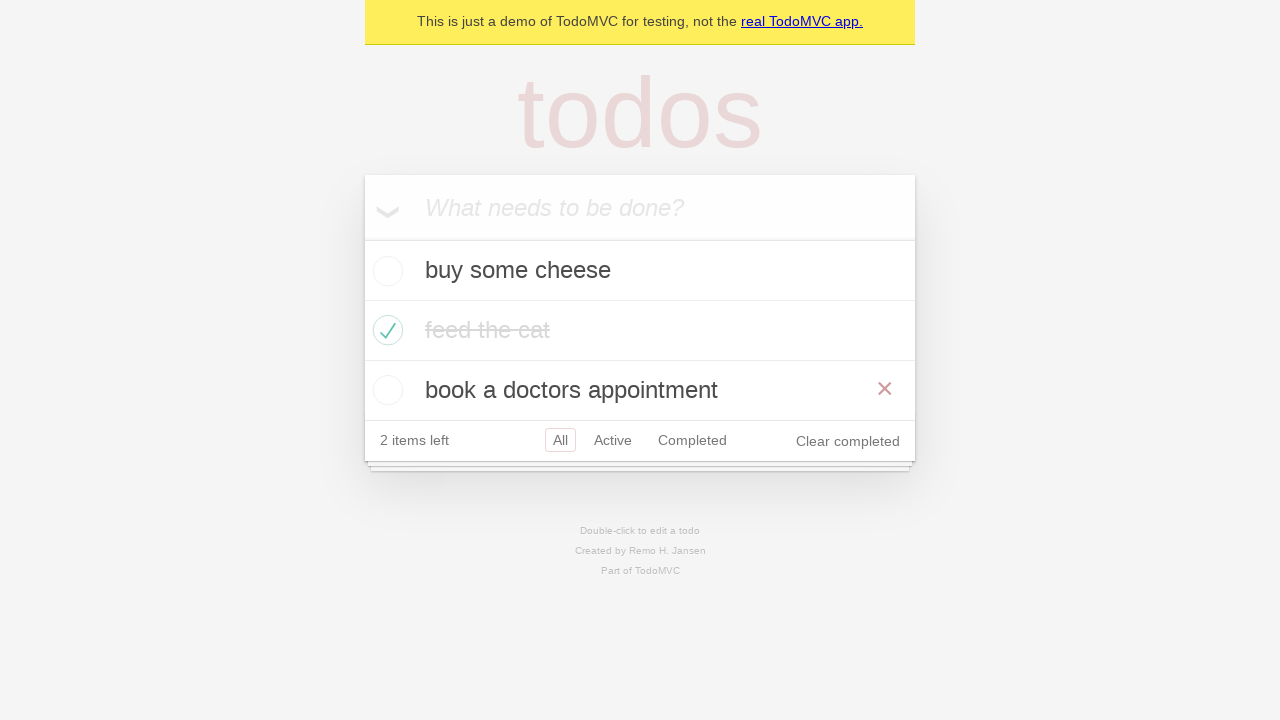